Tests JavaScript alert handling by clicking a button that triggers an alert and accepting it

Starting URL: https://echoecho.com/javascript4.htm

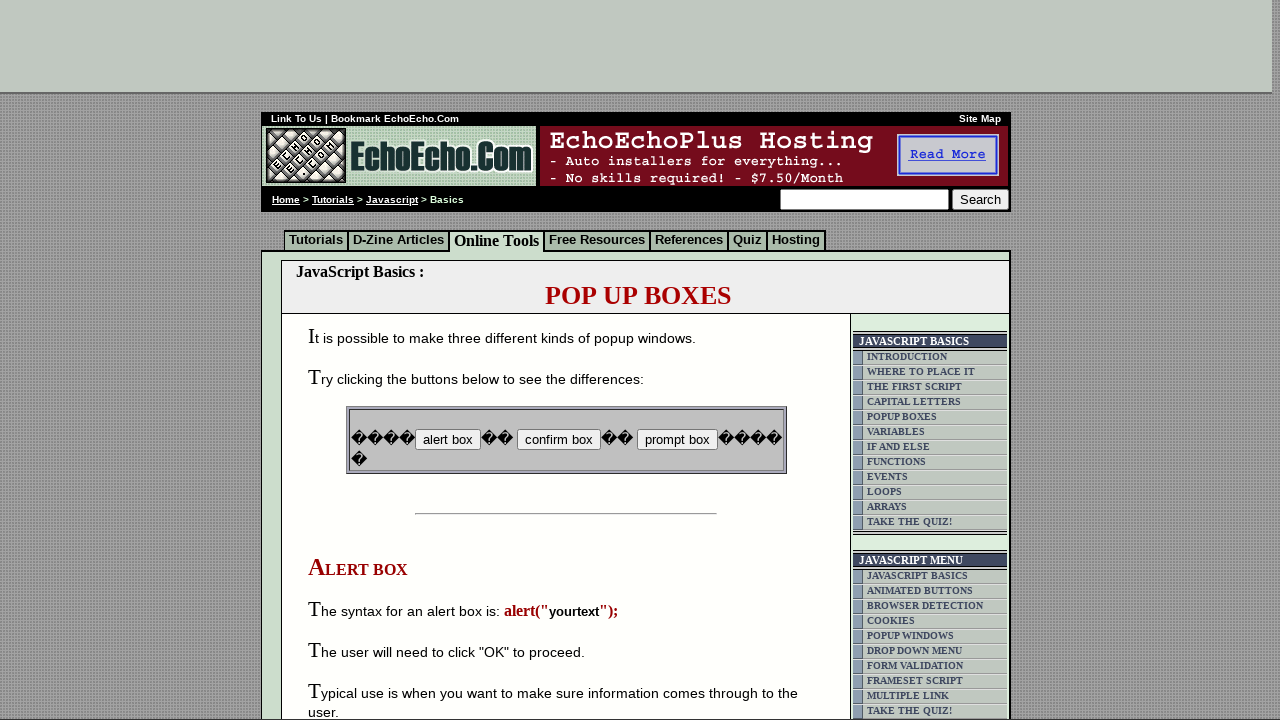

Clicked button that triggers JavaScript alert at (558, 440) on input[name='B2']
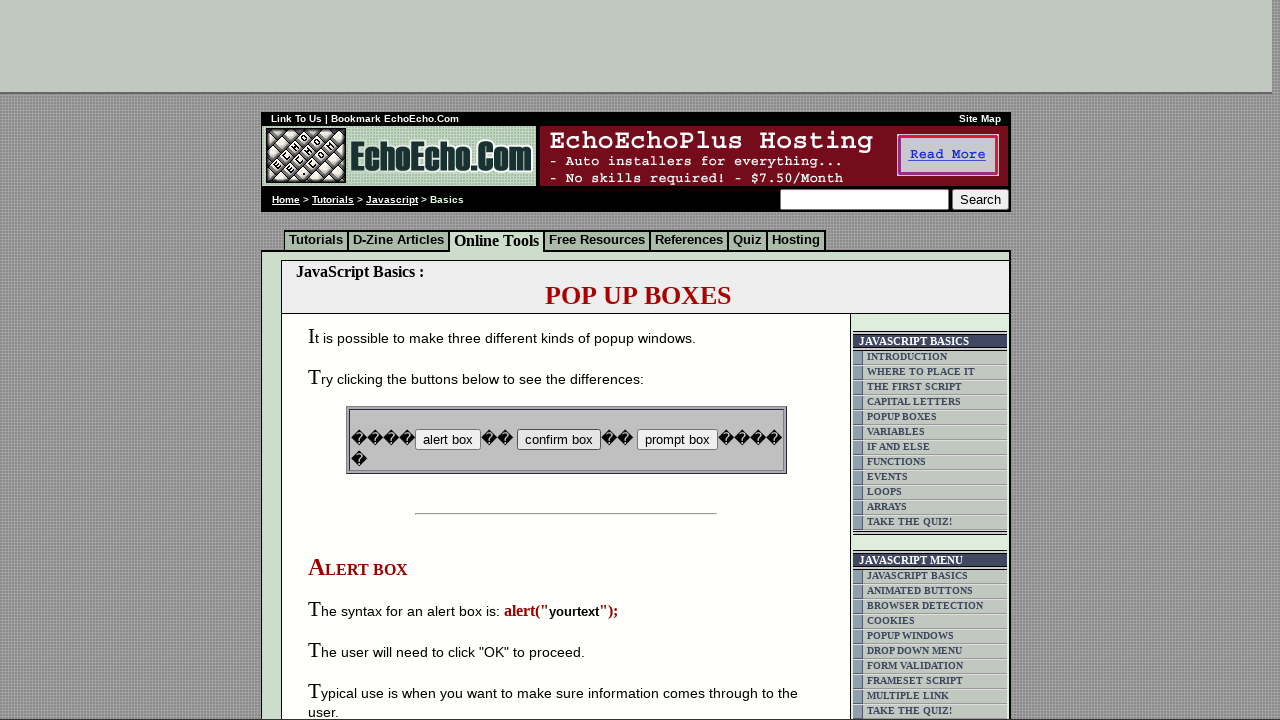

Set up dialog handler to accept JavaScript alert
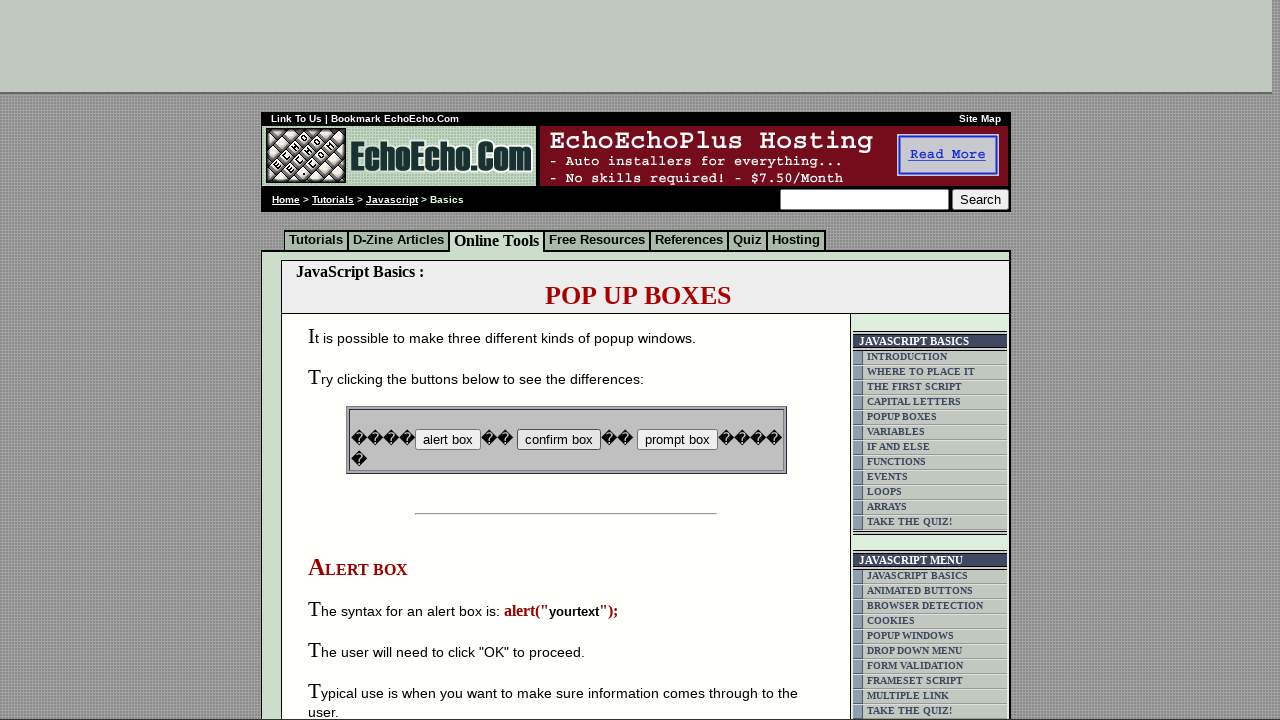

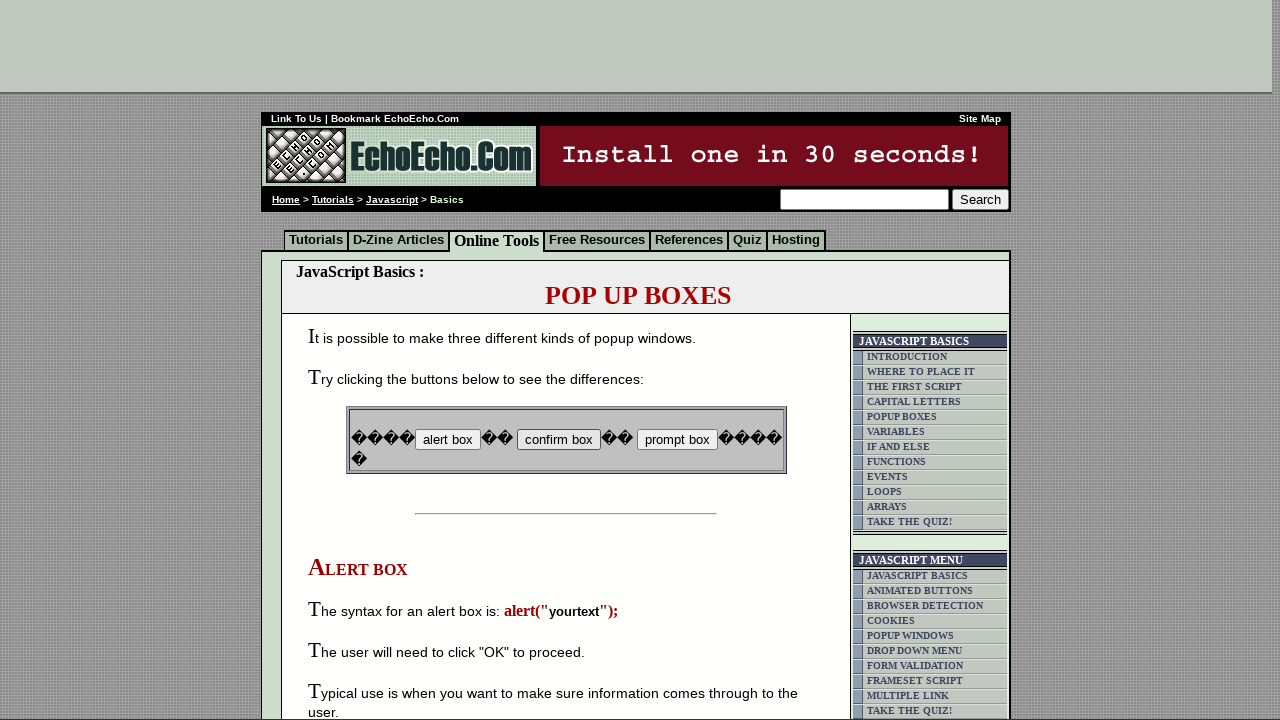